Tests navigation to Booking Module by clicking Tools menu and then Booking Module submenu

Starting URL: https://www.travelline.ru/

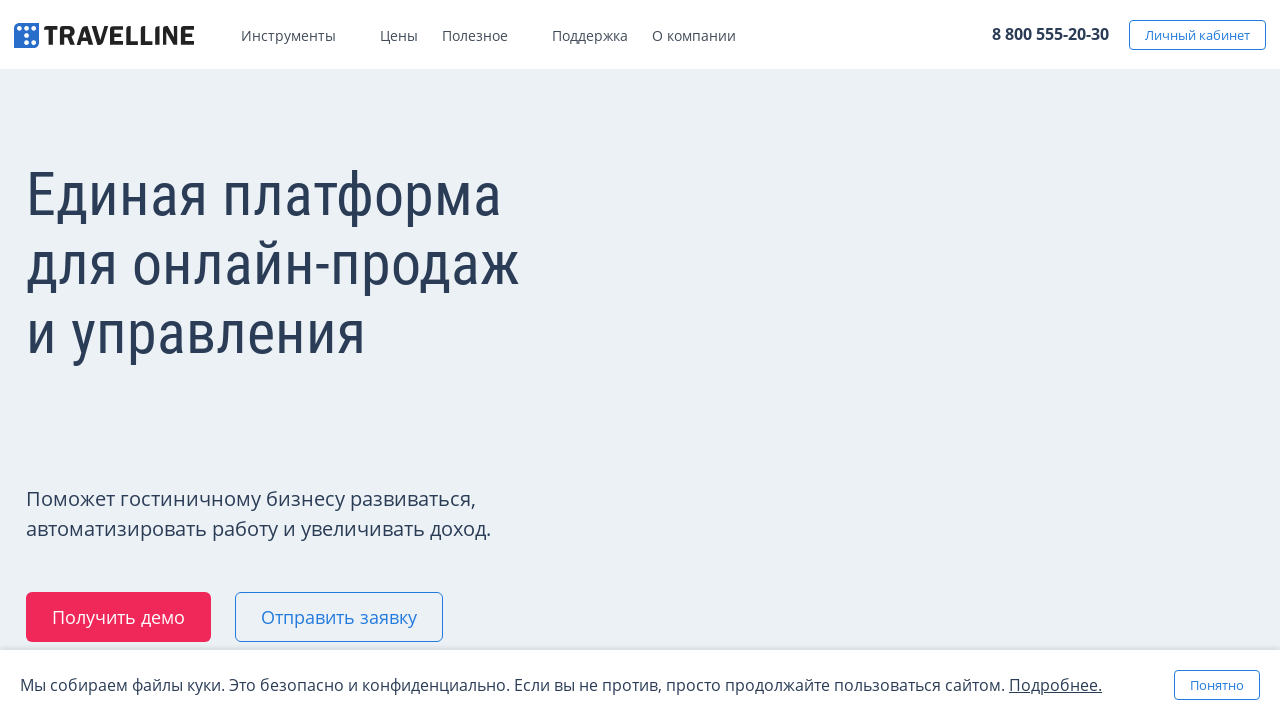

Clicked Tools menu at (349, 39) on xpath=//*[@id='skrollr-body']/div[1]/div/div[2]/ul/li[1]/div[1]
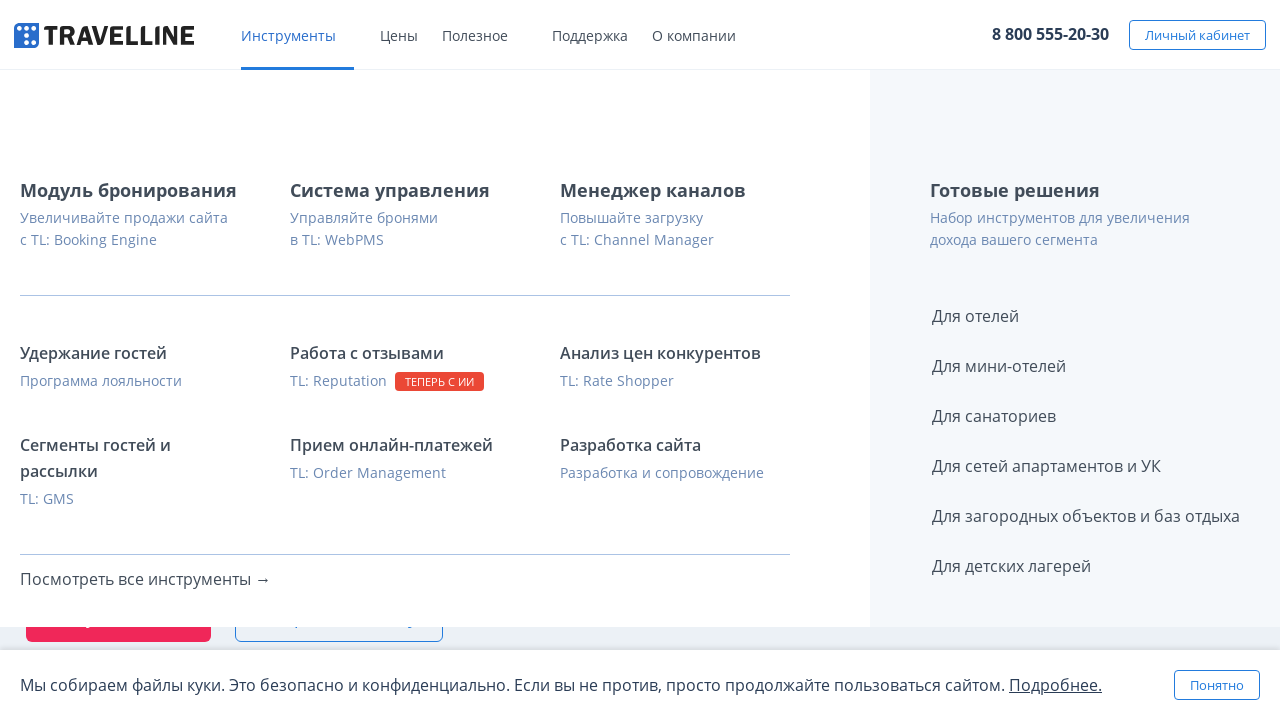

Clicked Booking Module submenu at (135, 190) on xpath=//*[@id='skrollr-body']/div[1]/div/div[2]/ul/li[1]/div[2]/div/div/div/div[
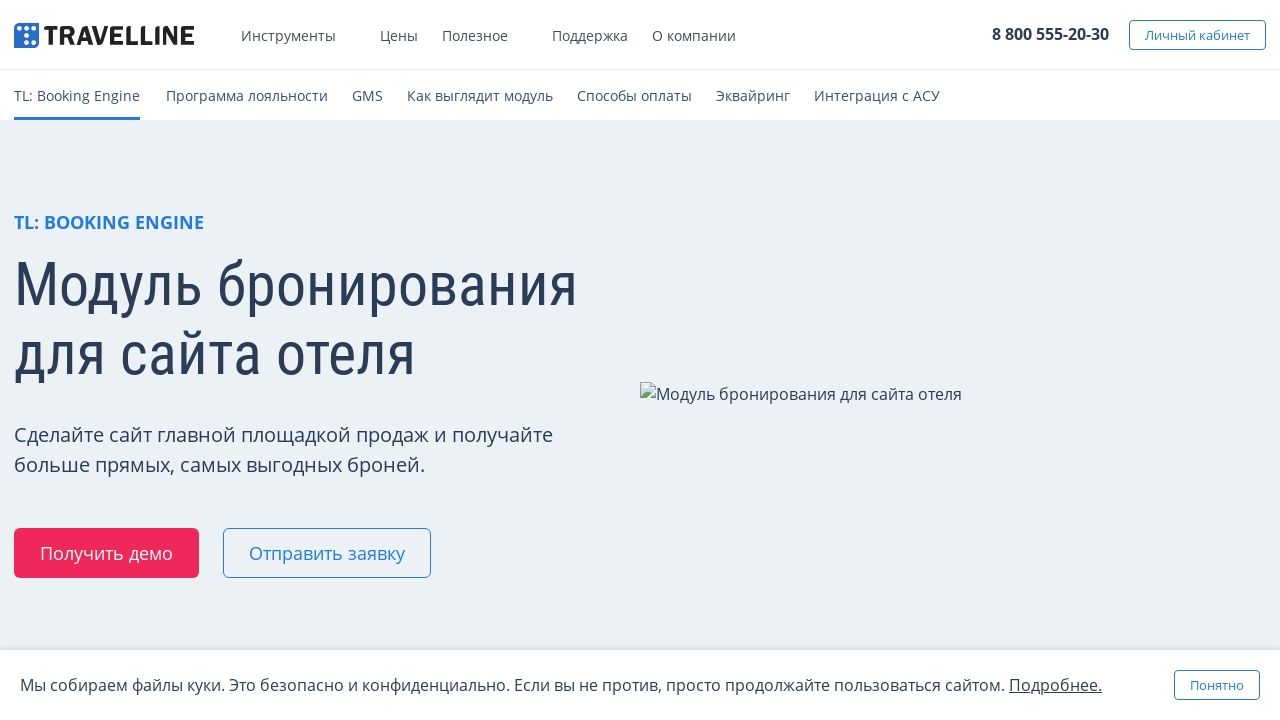

Verified successful navigation to Booking Module page
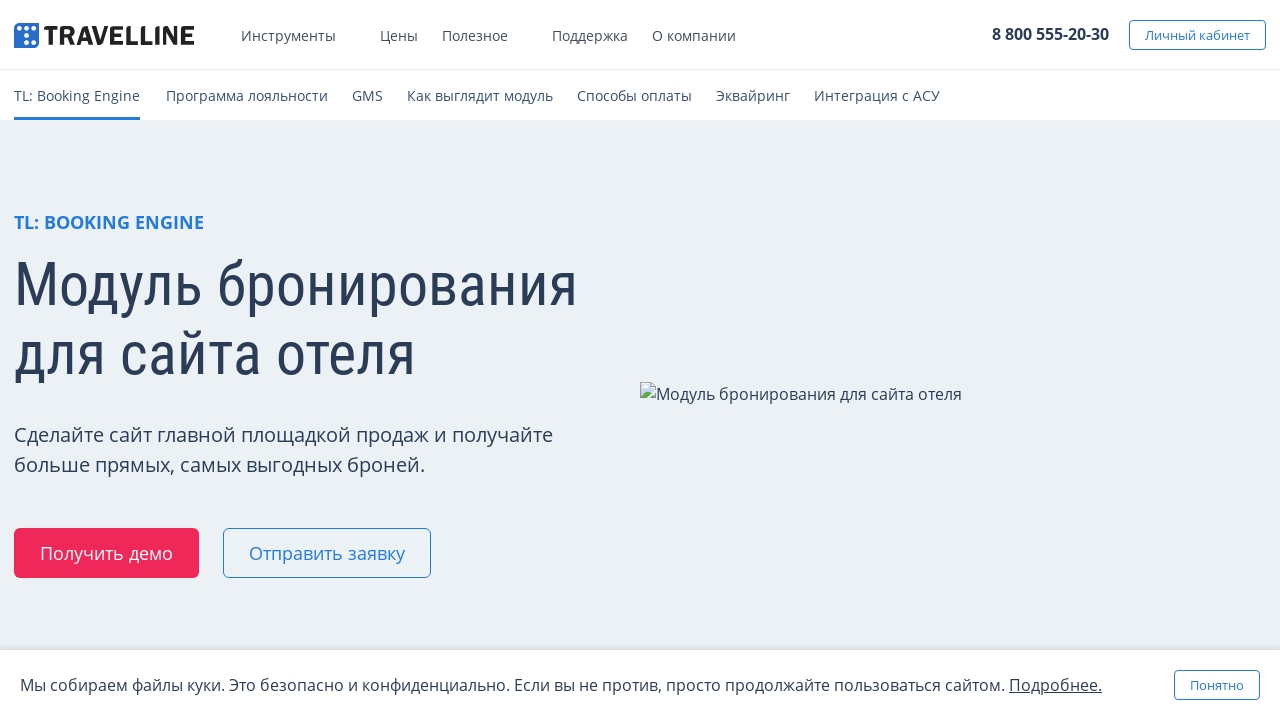

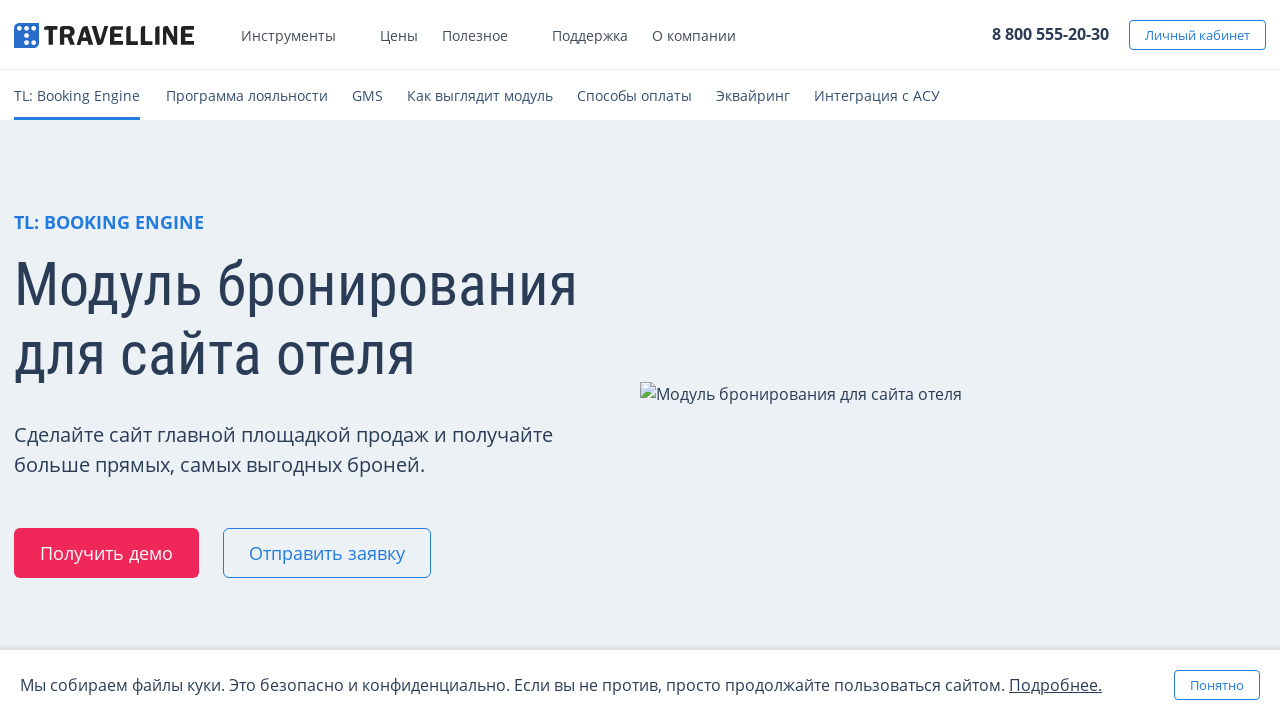